Tests dynamic content loading by clicking a start button and waiting for hidden text to appear after the loading completes

Starting URL: http://the-internet.herokuapp.com/dynamic_loading/2

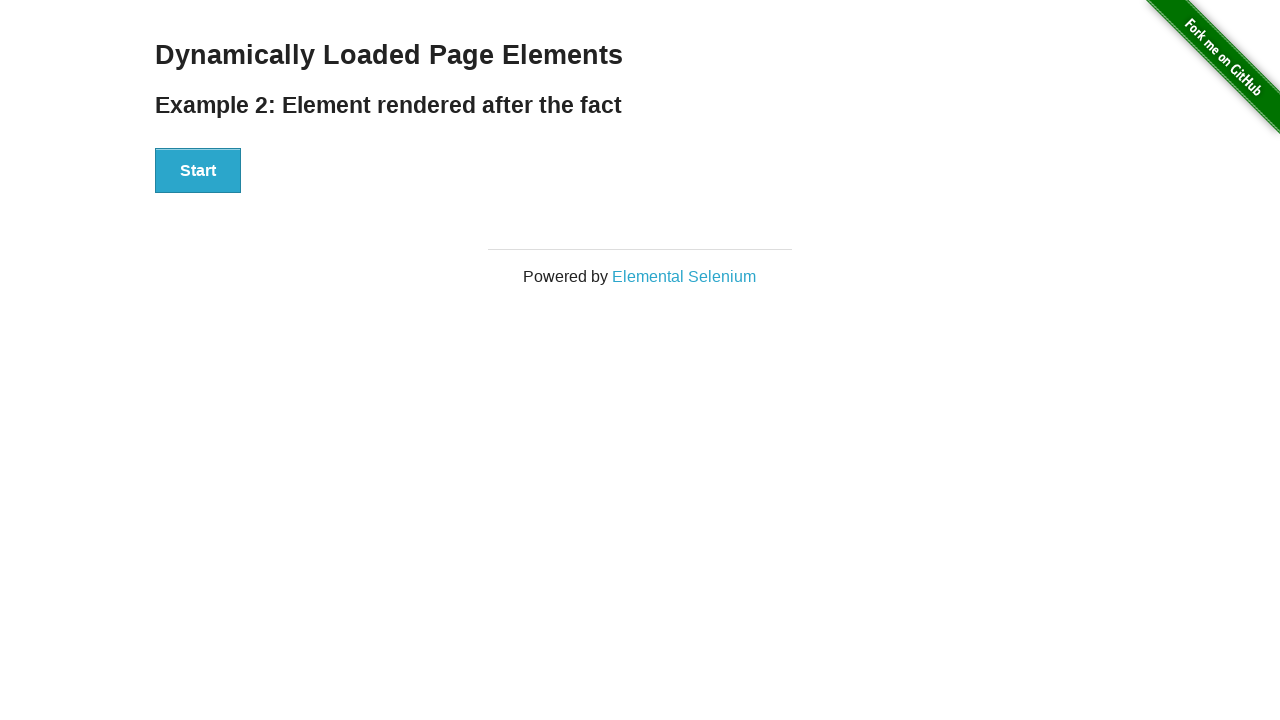

Clicked start button to trigger dynamic loading at (198, 171) on #start > button
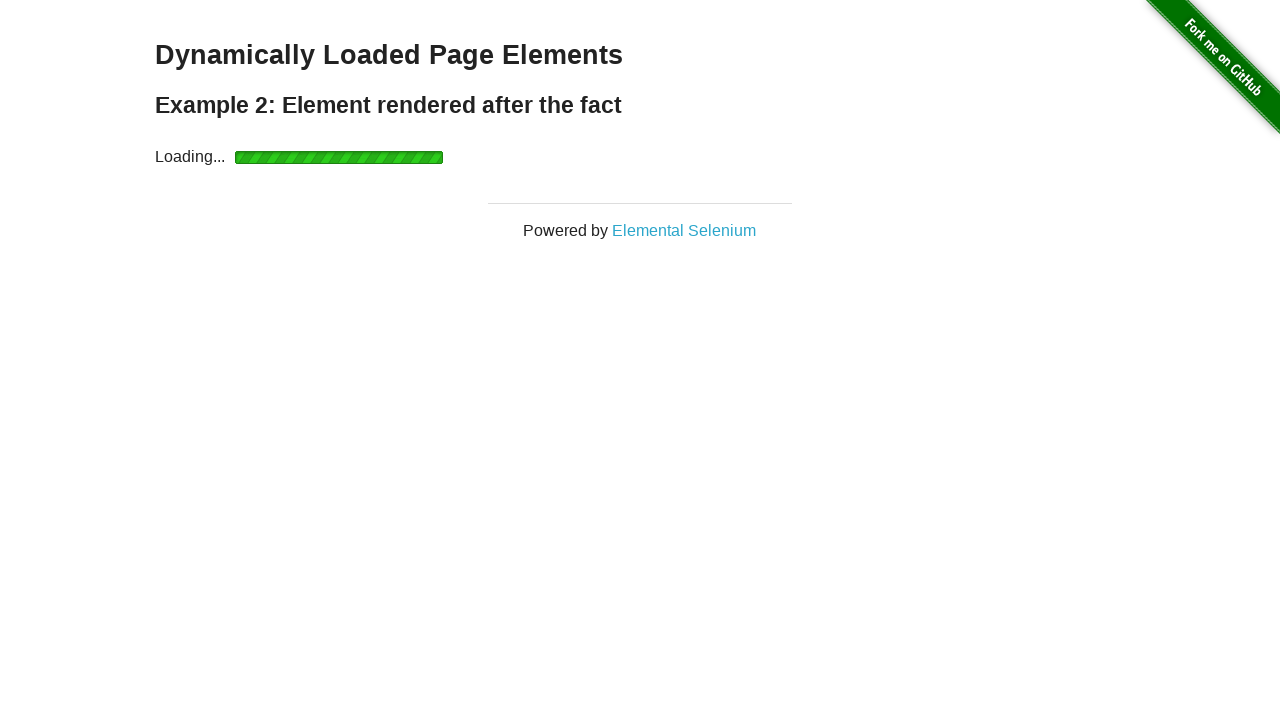

Waited for finish text element to appear
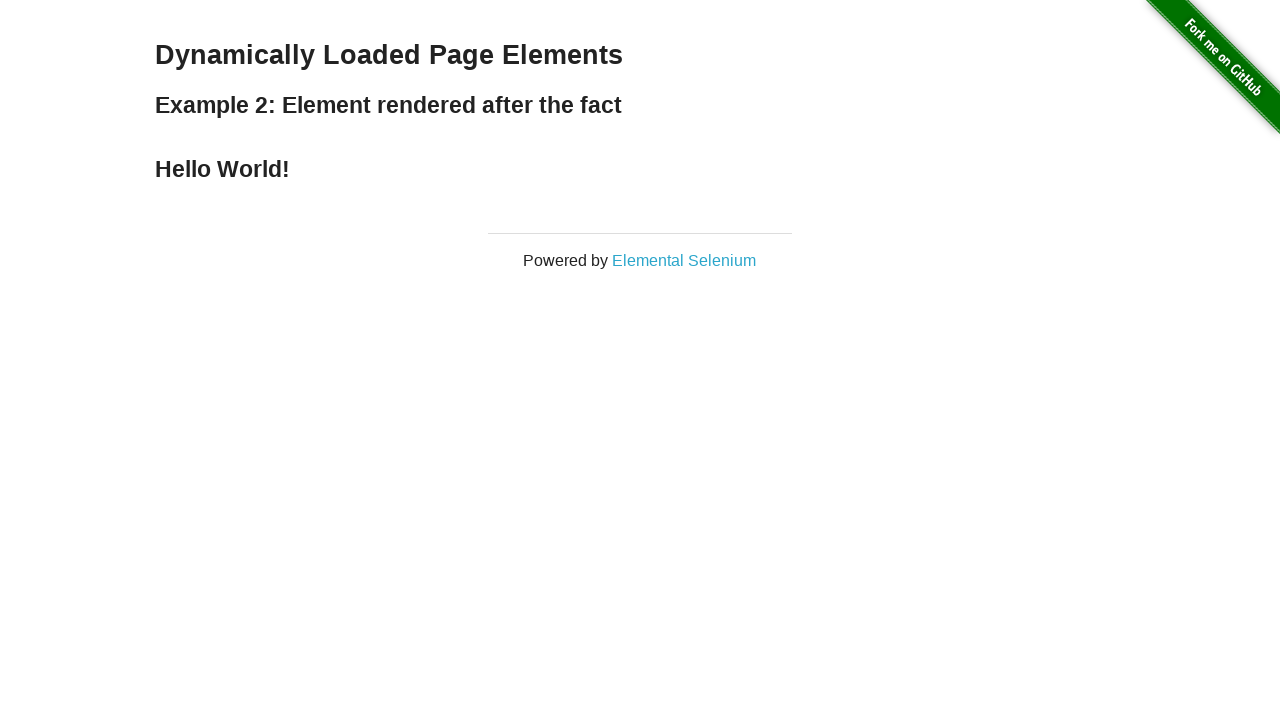

Located finish text element
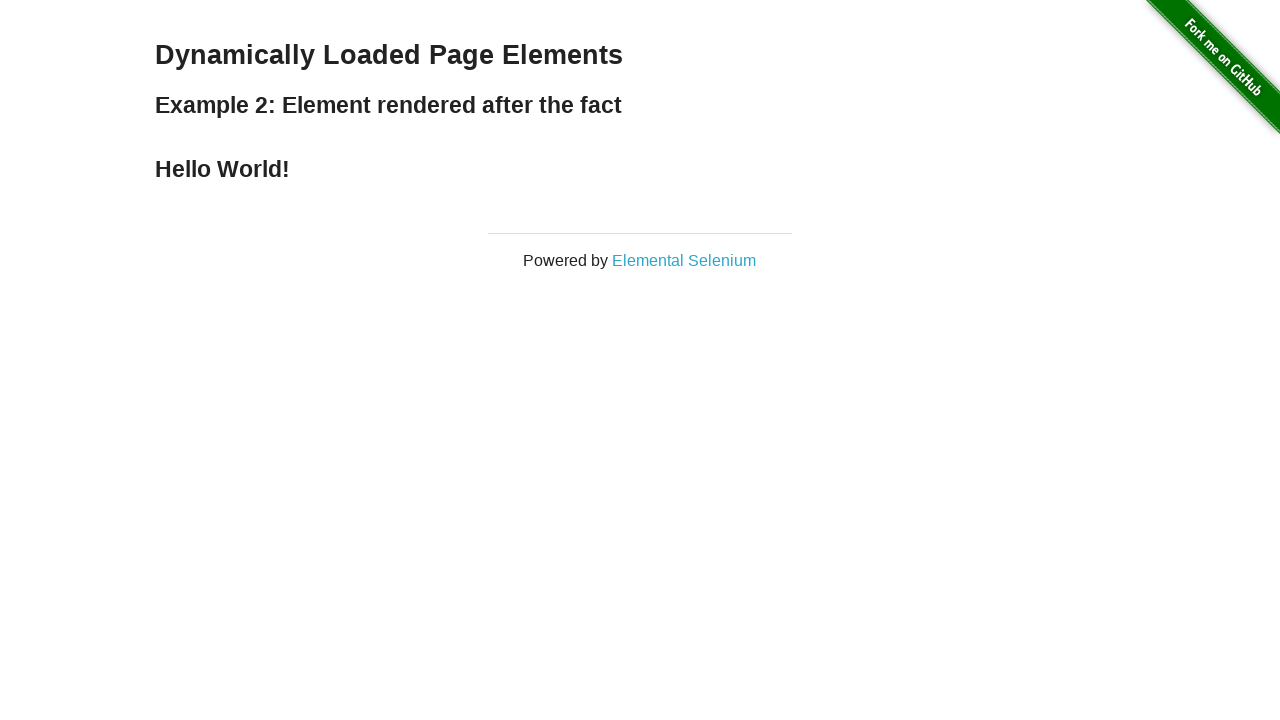

Verified finish text element is visible
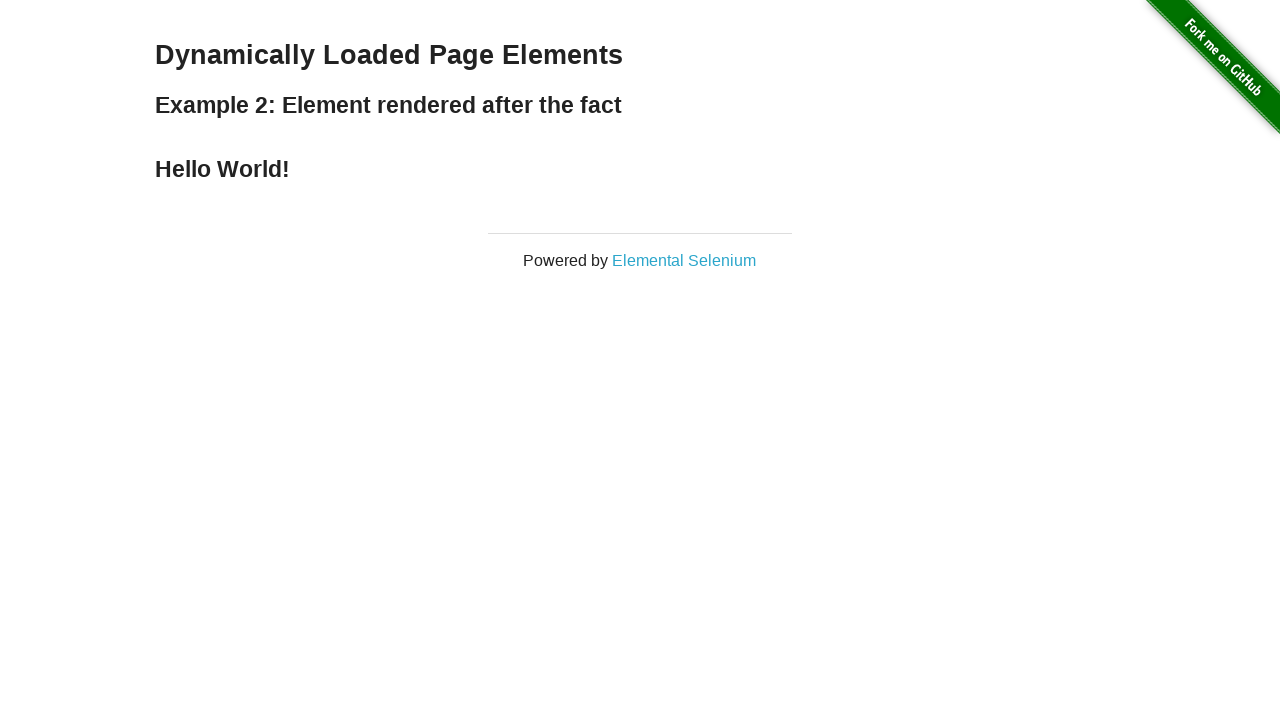

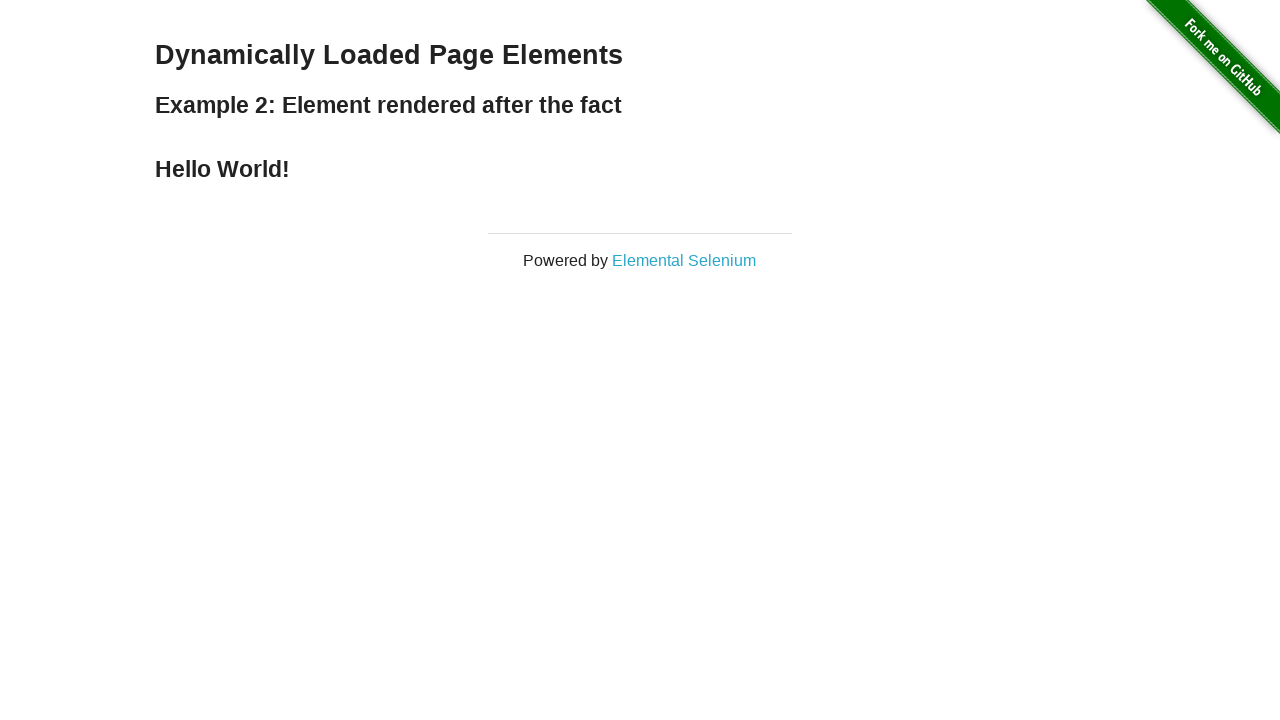